Clicks the RPA Use Cases navigation link and verifies the RPA Use Cases section loads with content.

Starting URL: https://www.botmaticsolutions.com

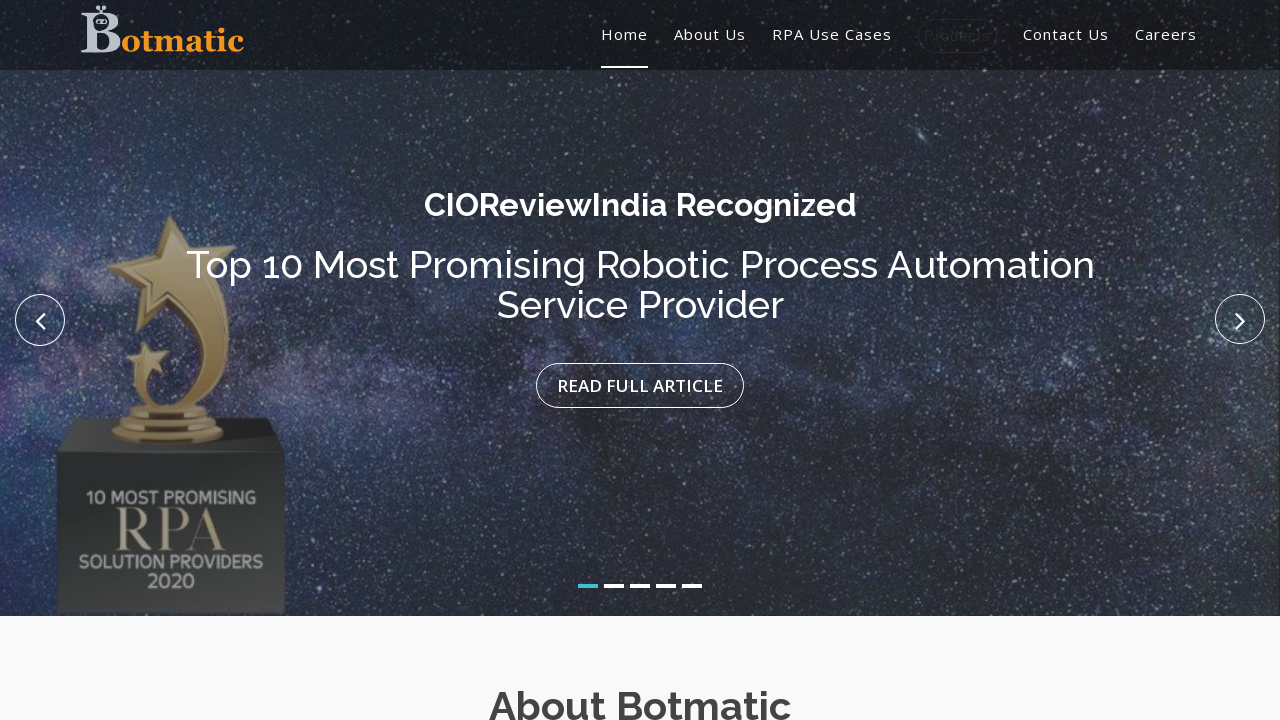

RPA Use Cases navigation link appeared on the page
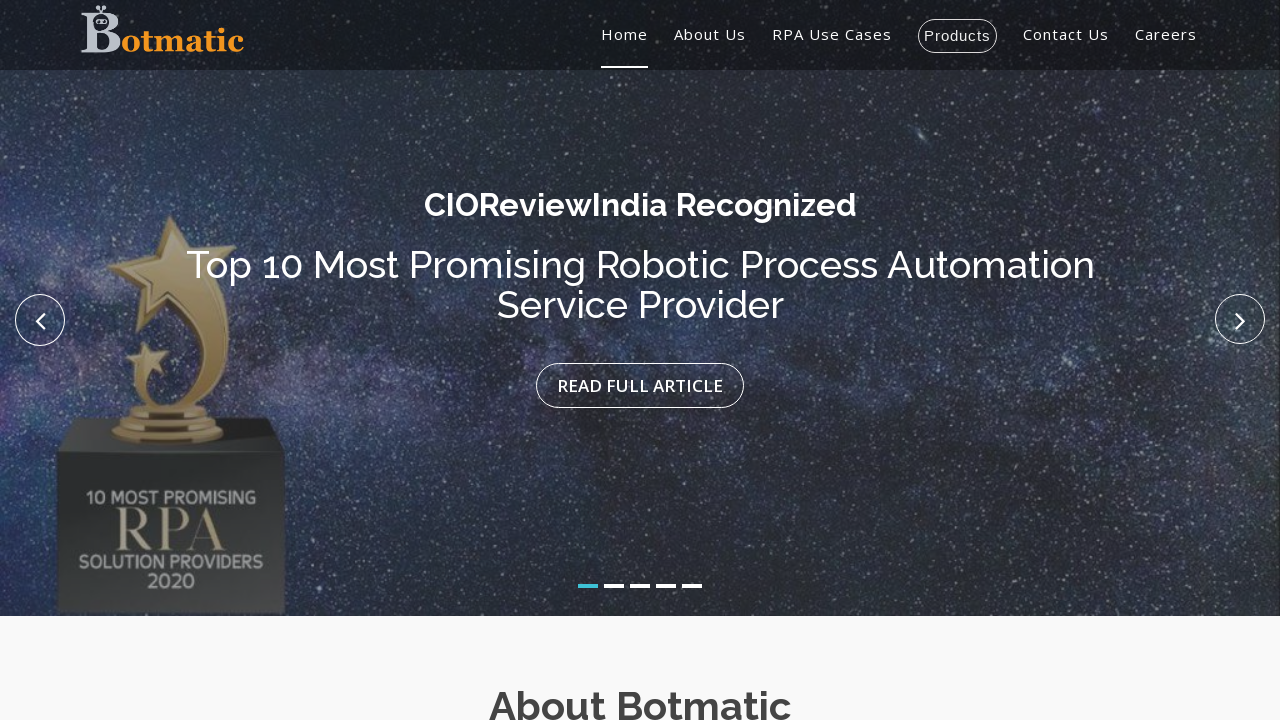

Clicked the RPA Use Cases navigation link
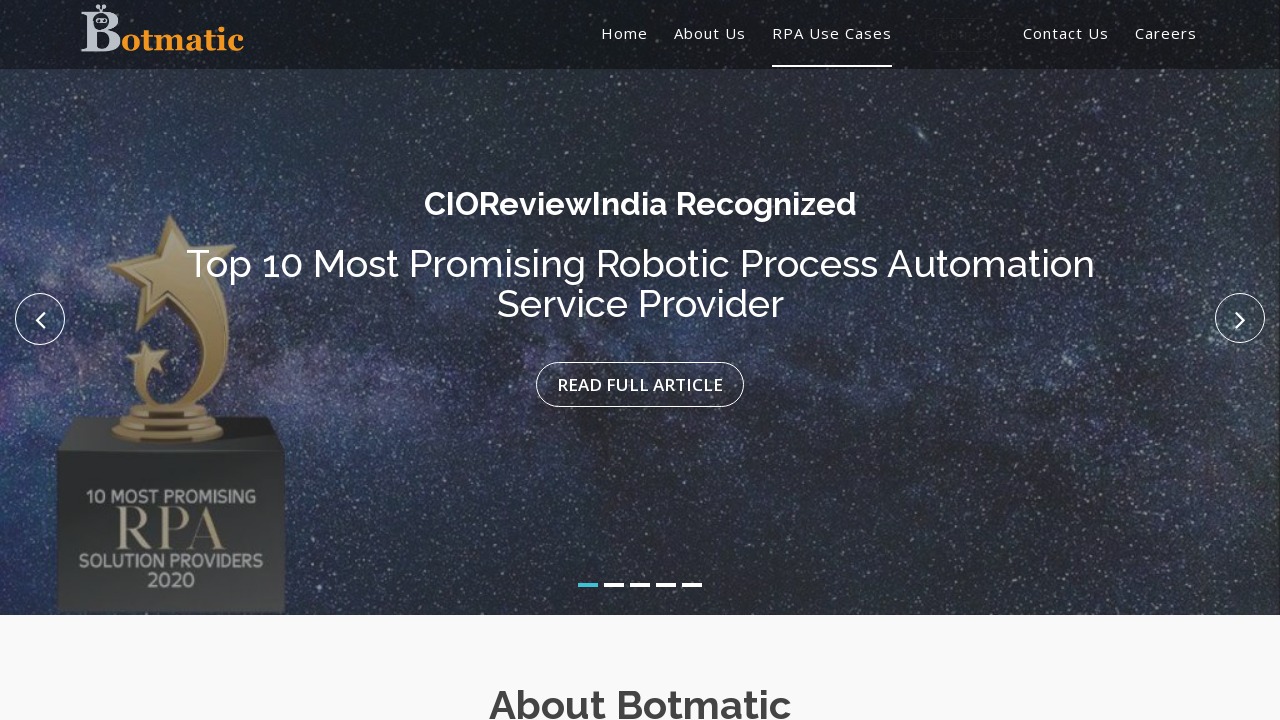

RPA Use Cases section loaded with heading content
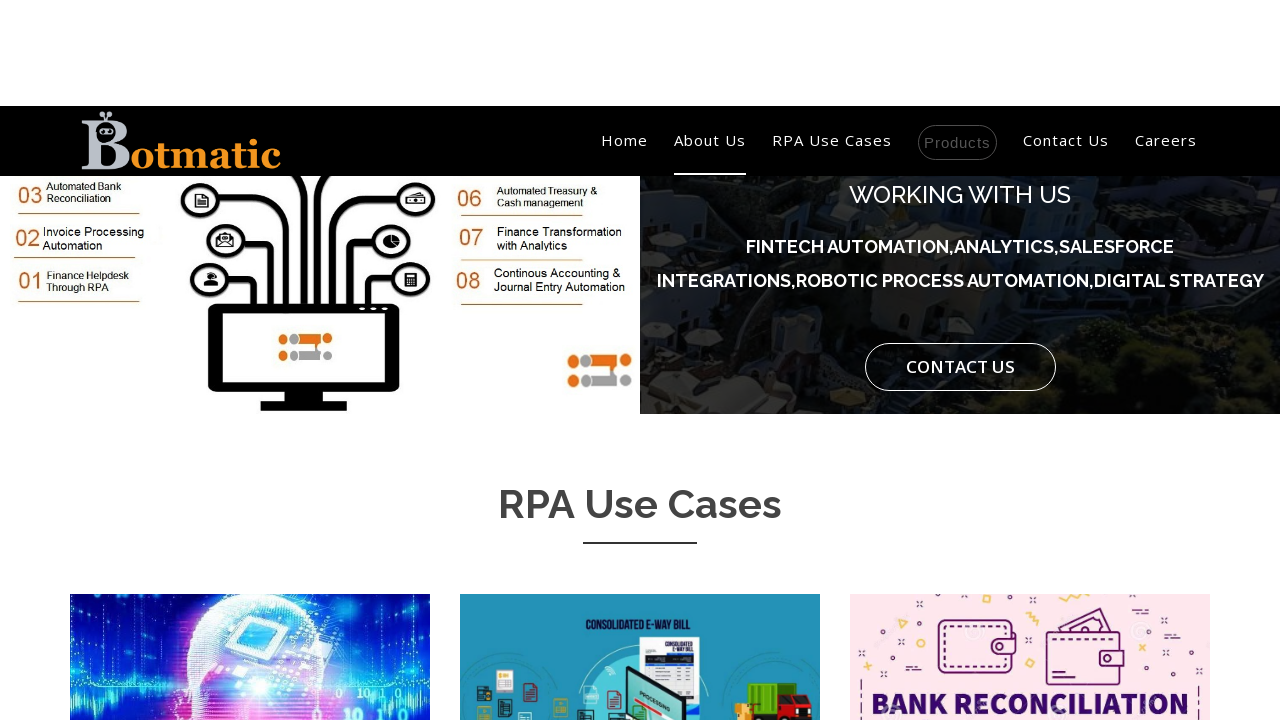

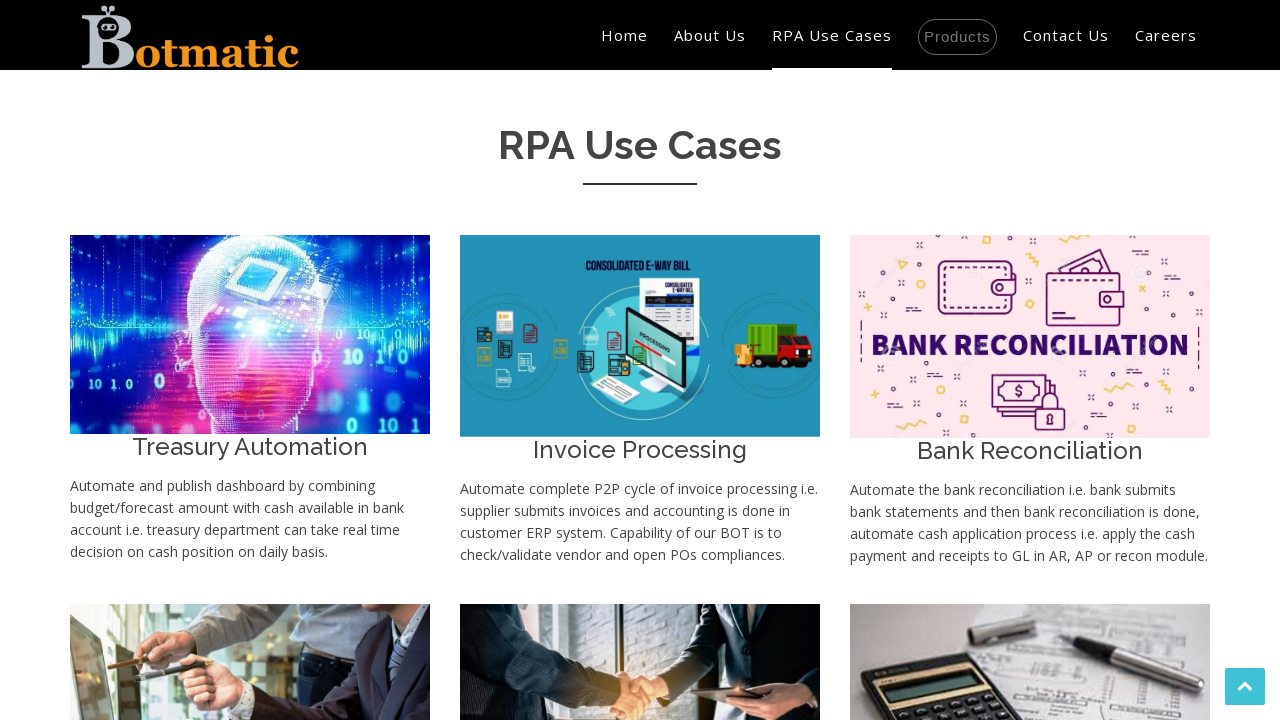